Tests various dropdown handling techniques on DemoQA including standard single-select dropdown, multi-select dropdown, and custom React-style dropdown selection

Starting URL: https://demoqa.com/select-menu

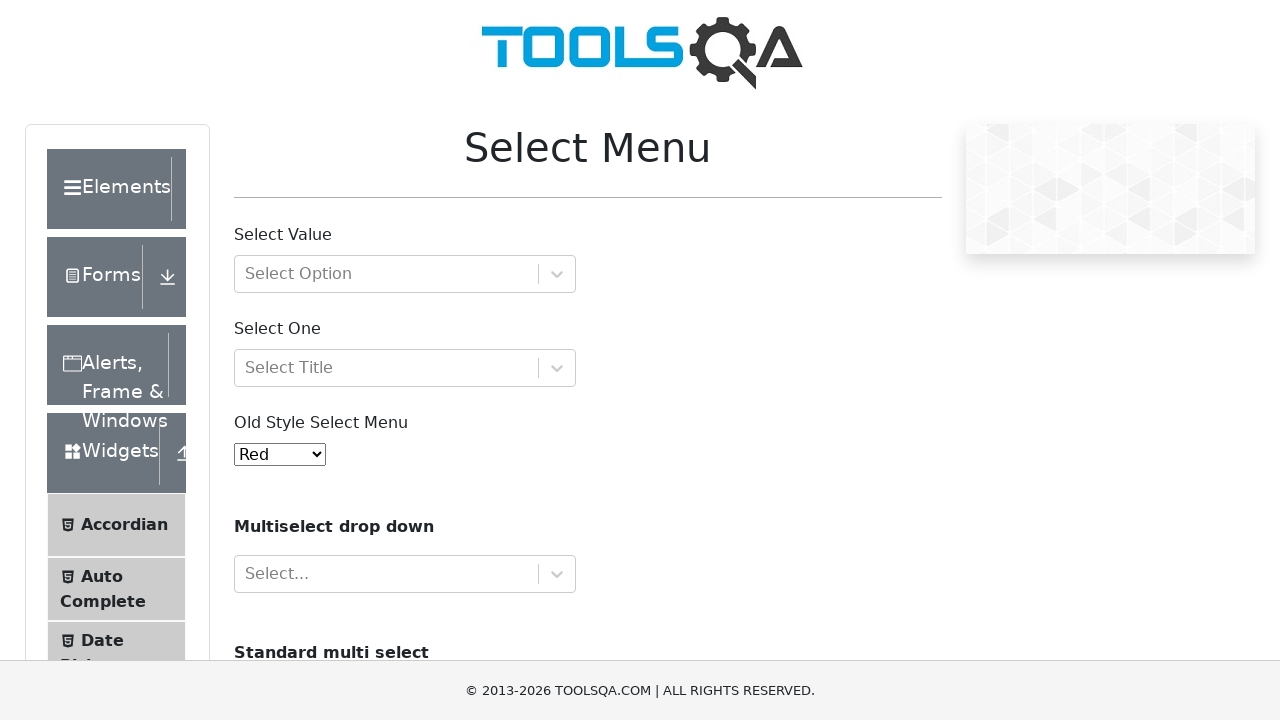

Selected 'White' from standard single-select dropdown on #oldSelectMenu
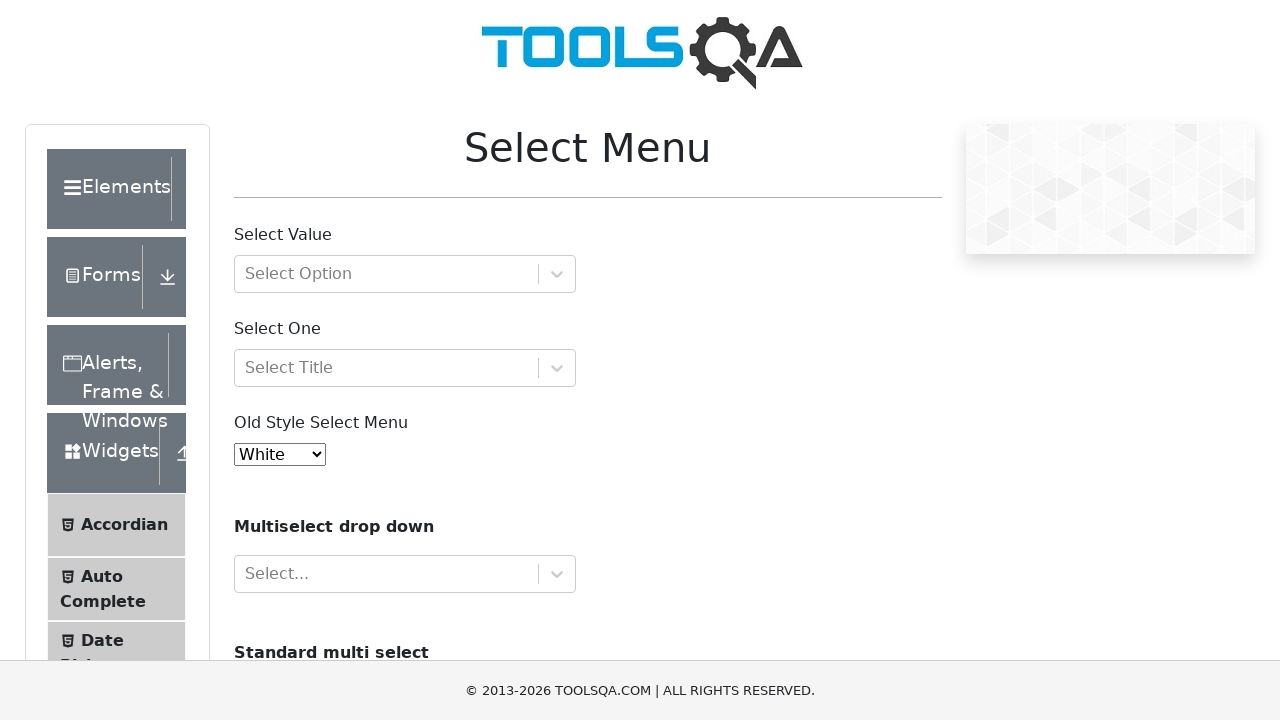

Selected 'Volvo' and 'Saab' from multi-select dropdown on #cars
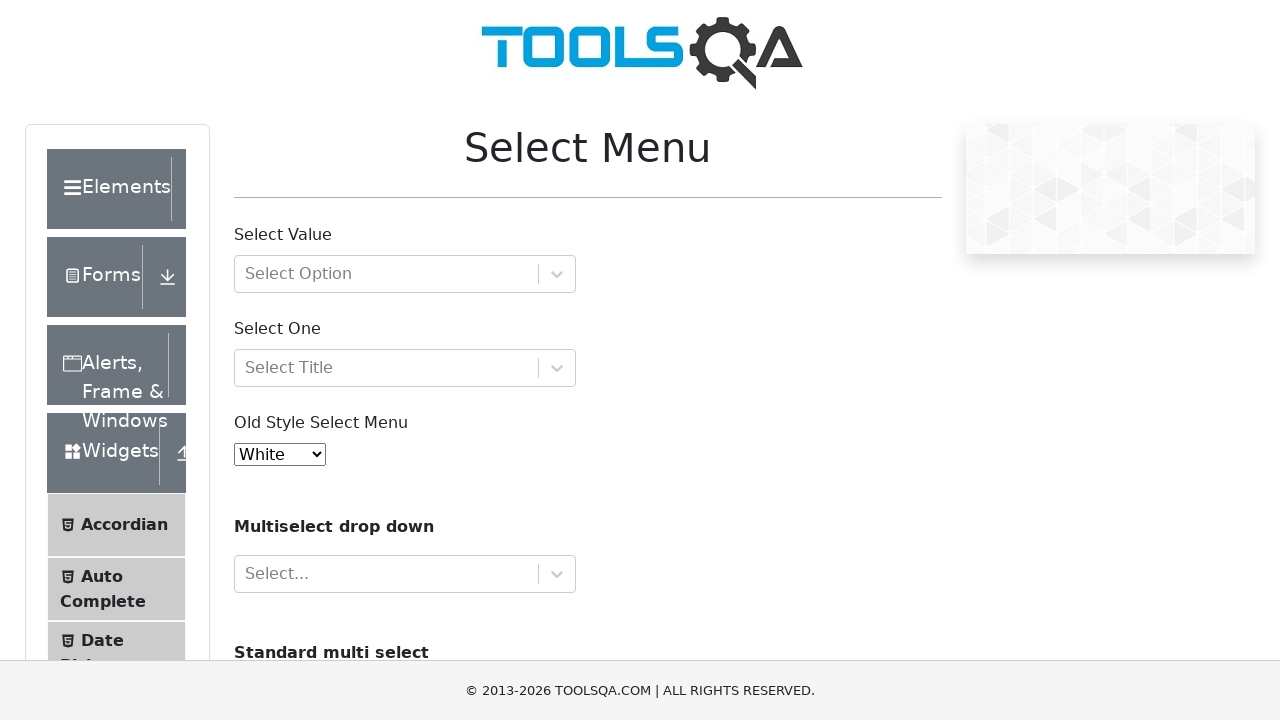

Filled React select input with 'Green' on #react-select-2-input
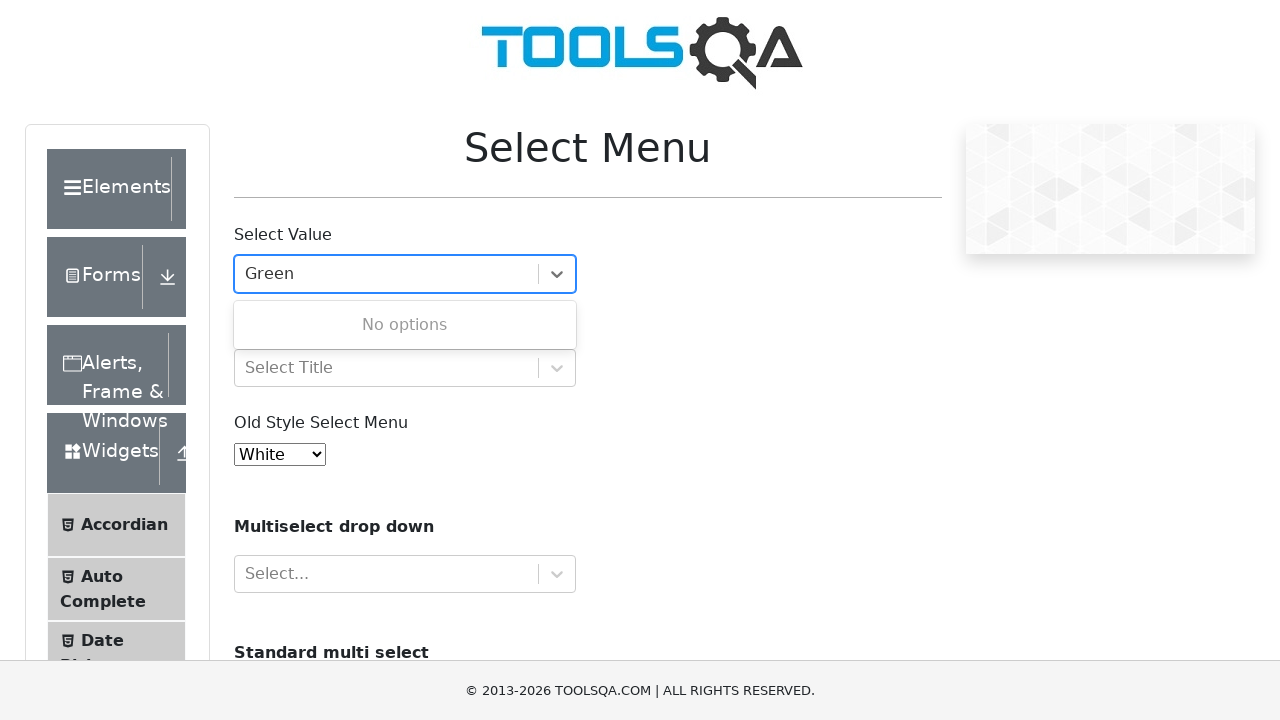

Pressed Enter to confirm React select option on #react-select-2-input
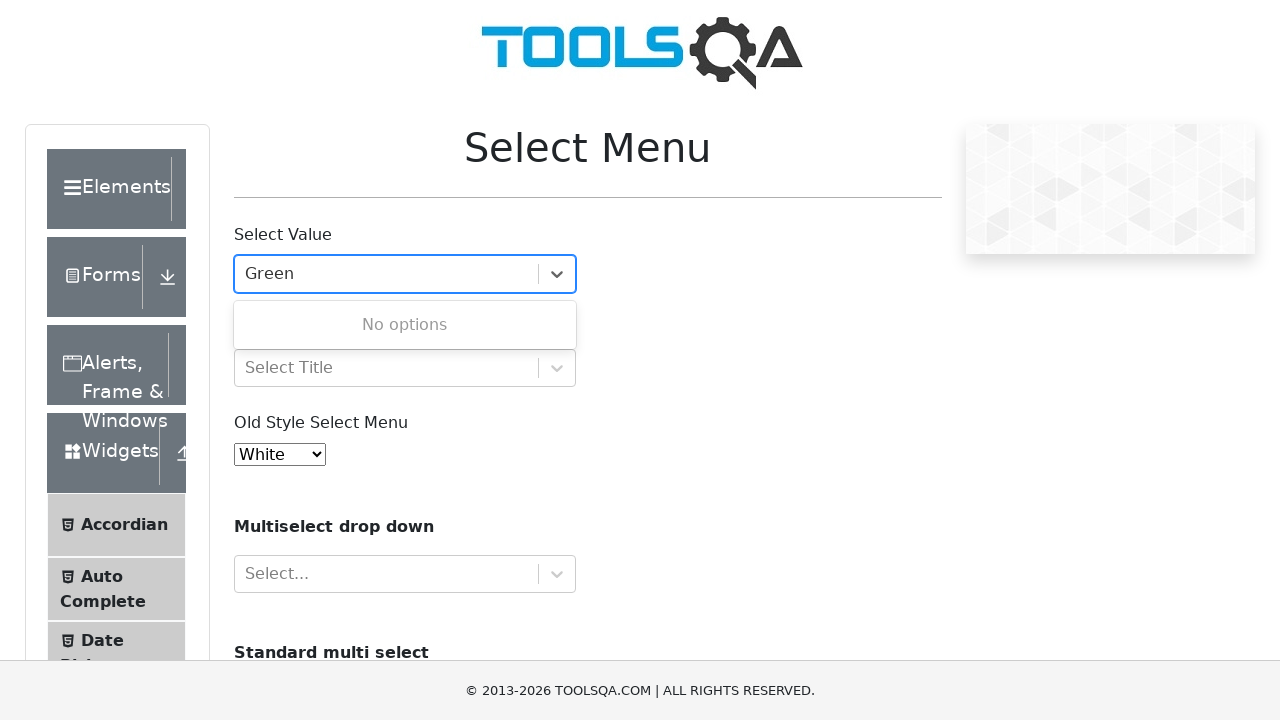

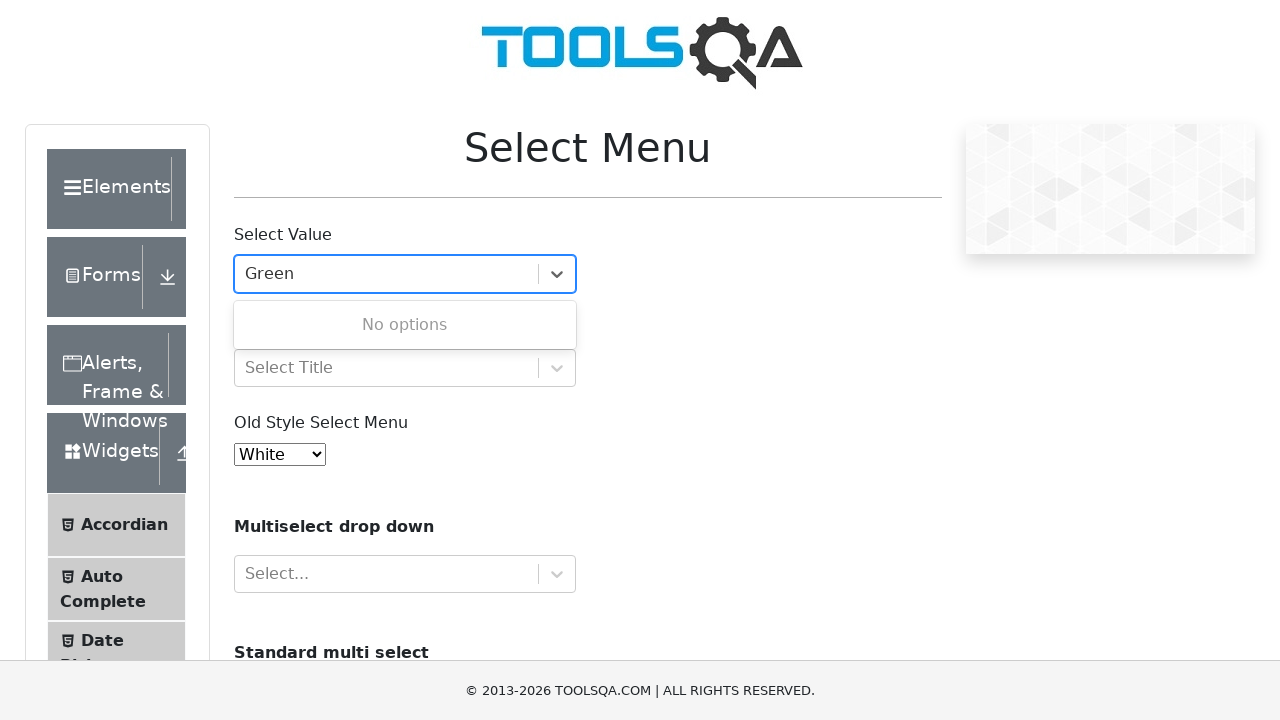